Tests navigation by clicking the "A/B Testing" link, verifying the page title, navigating back, and verifying the original page title

Starting URL: https://practice.cydeo.com

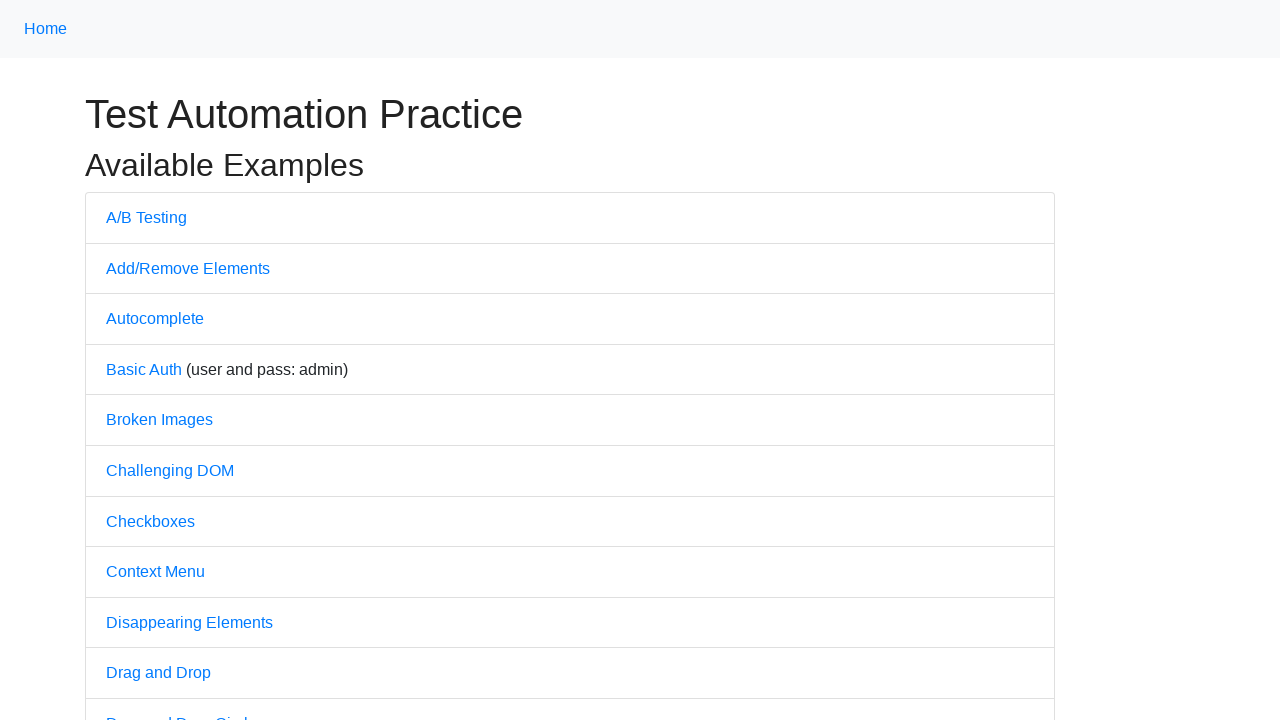

Clicked on the 'A/B Testing' link at (146, 217) on text=A/B Testing
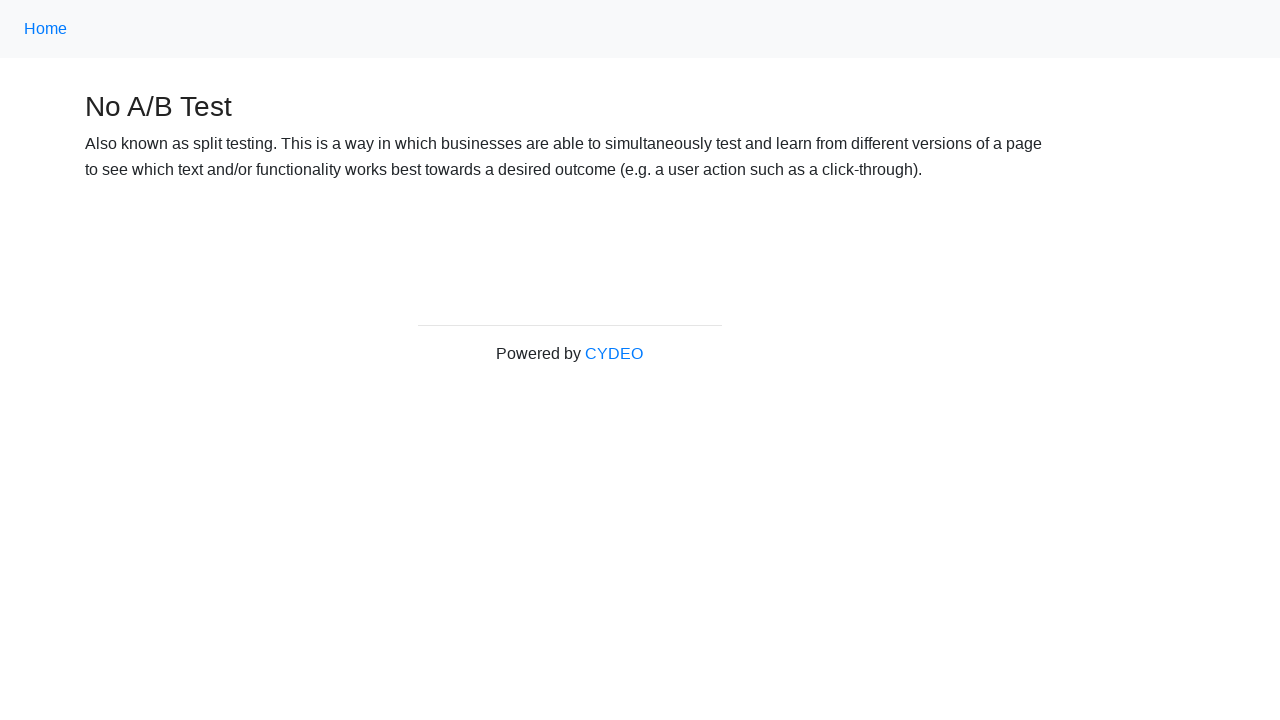

A/B Testing page loaded (domcontentloaded)
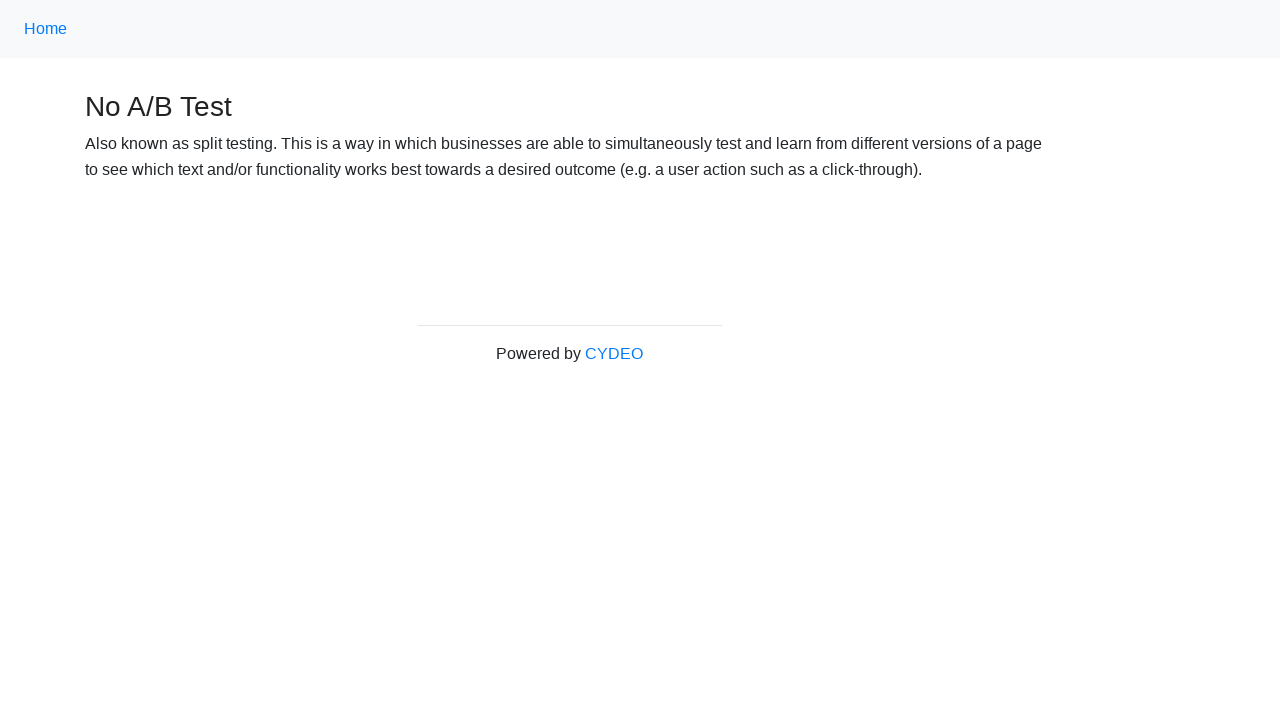

Navigated back to the previous page
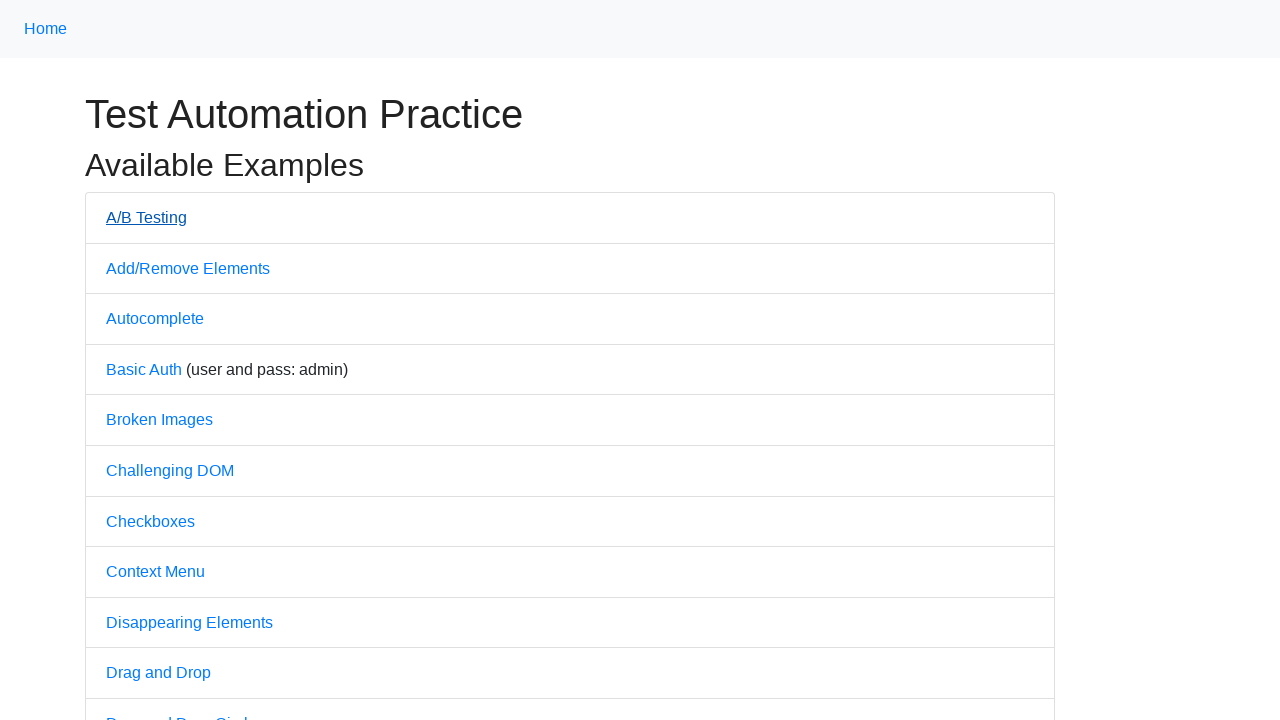

Original page loaded after navigation back (domcontentloaded)
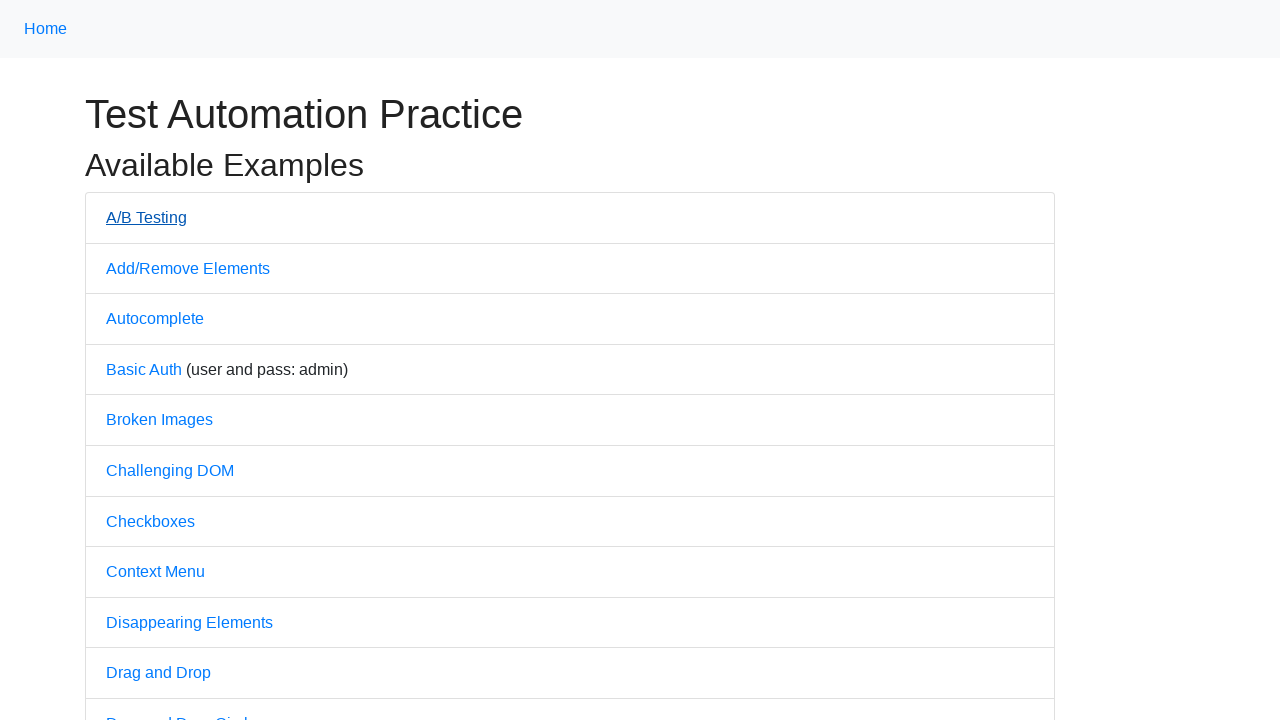

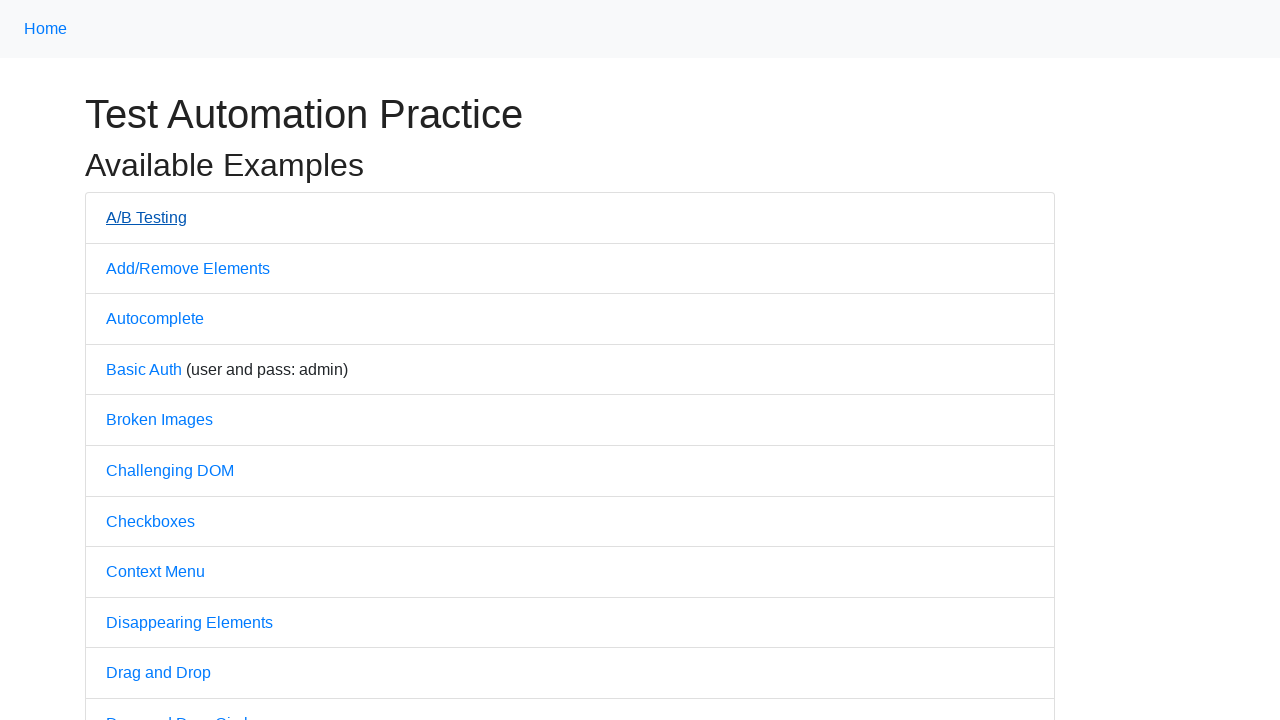